Tests FAQ accordion by clicking the fifth question and verifying the answer about rental extensions

Starting URL: https://qa-scooter.praktikum-services.ru

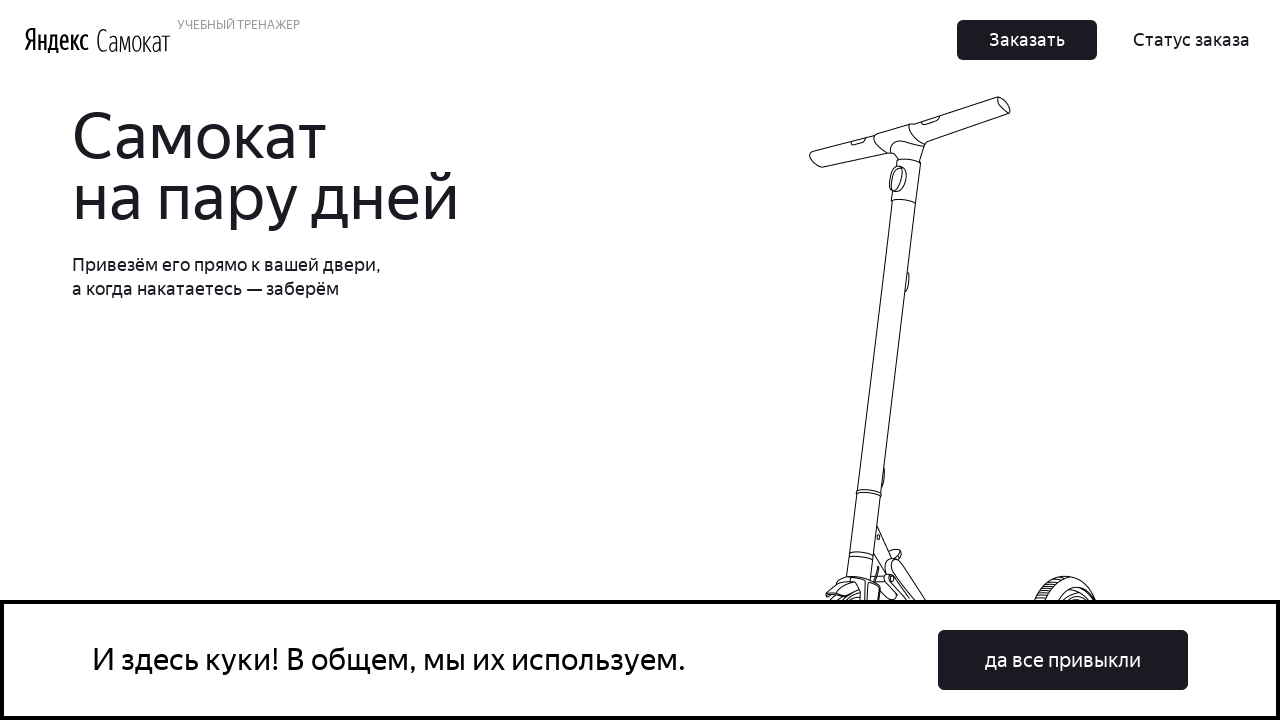

Scrolled to FAQ section
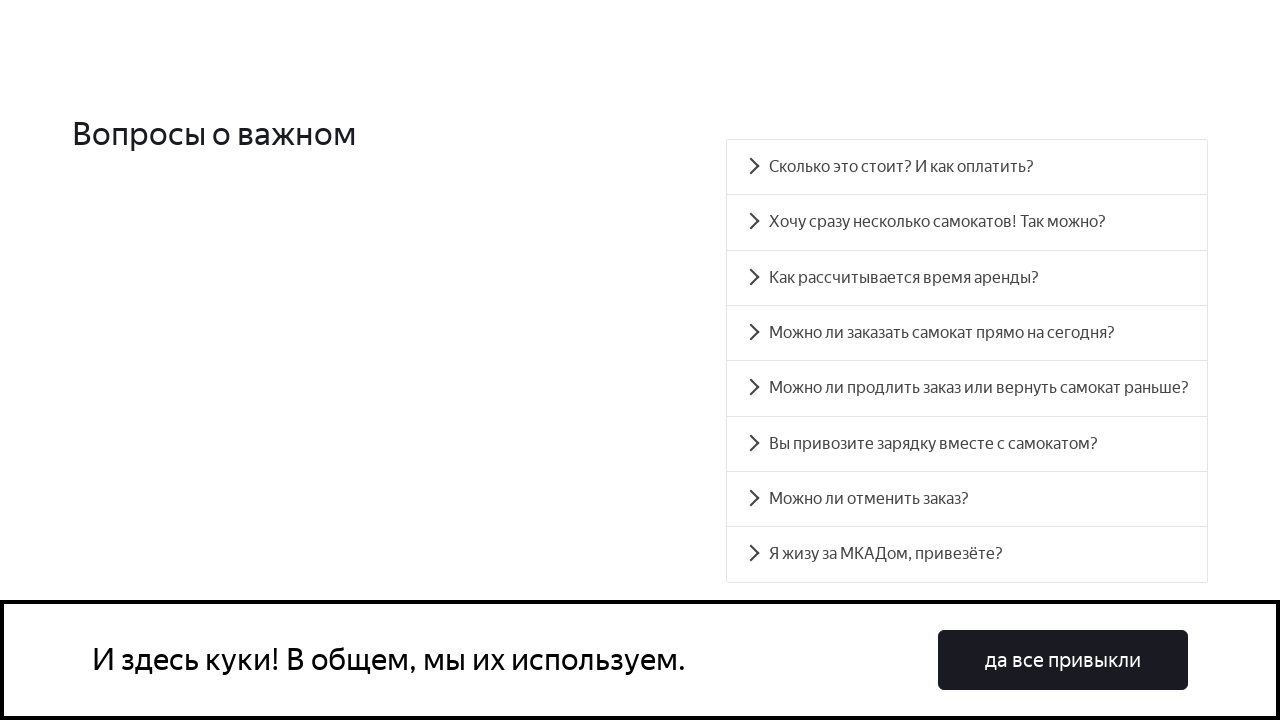

Clicked the fifth FAQ accordion question about rental extensions at (967, 388) on #accordion__heading-4
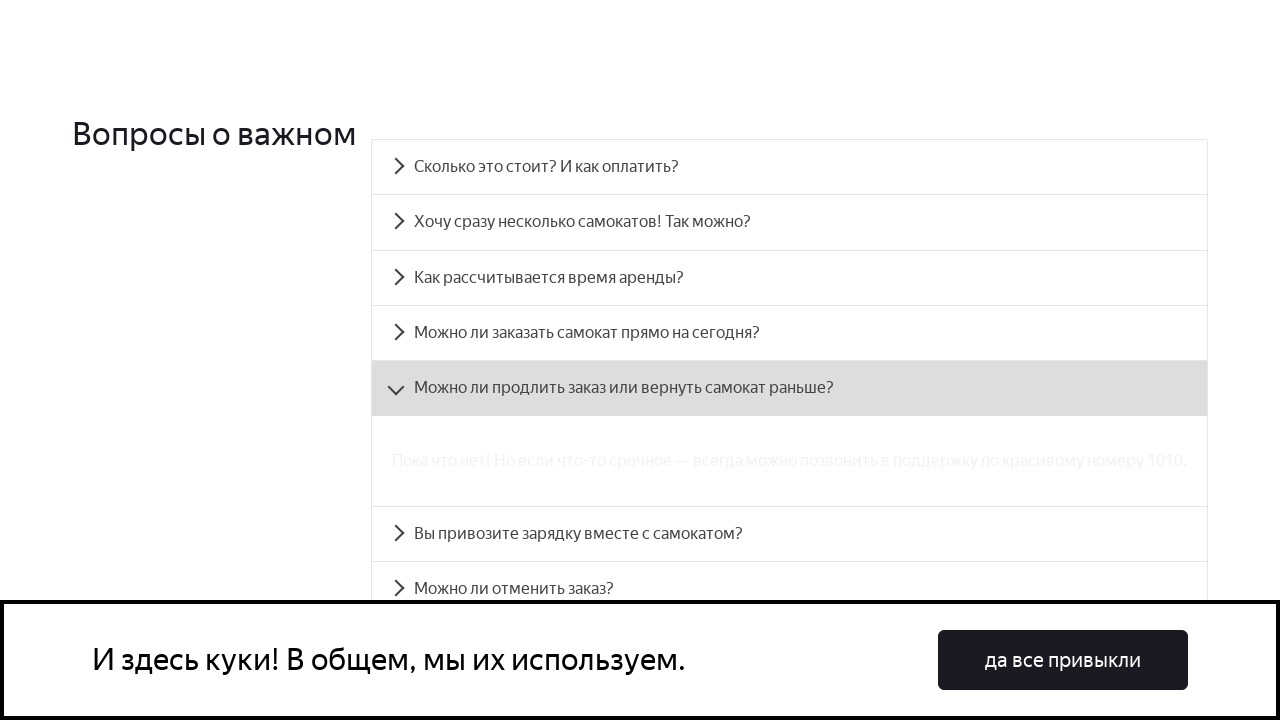

Verified the accordion answer contains expected text about rental extensions and support phone number
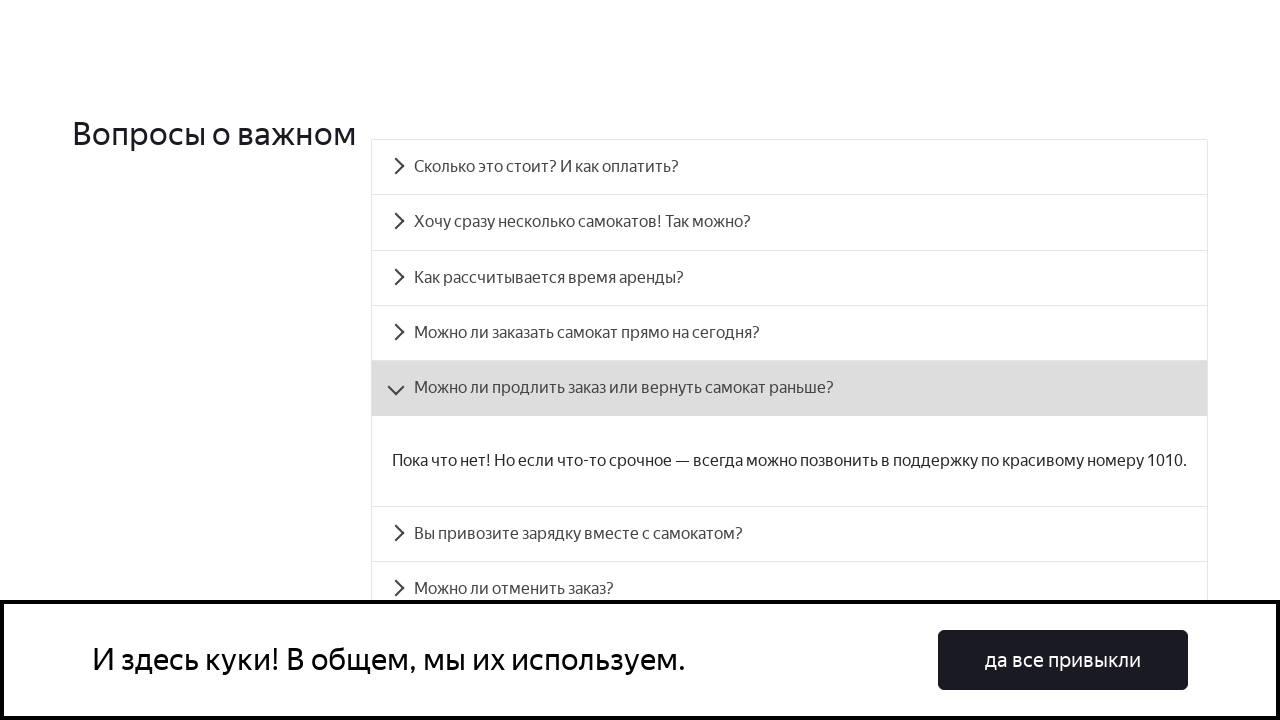

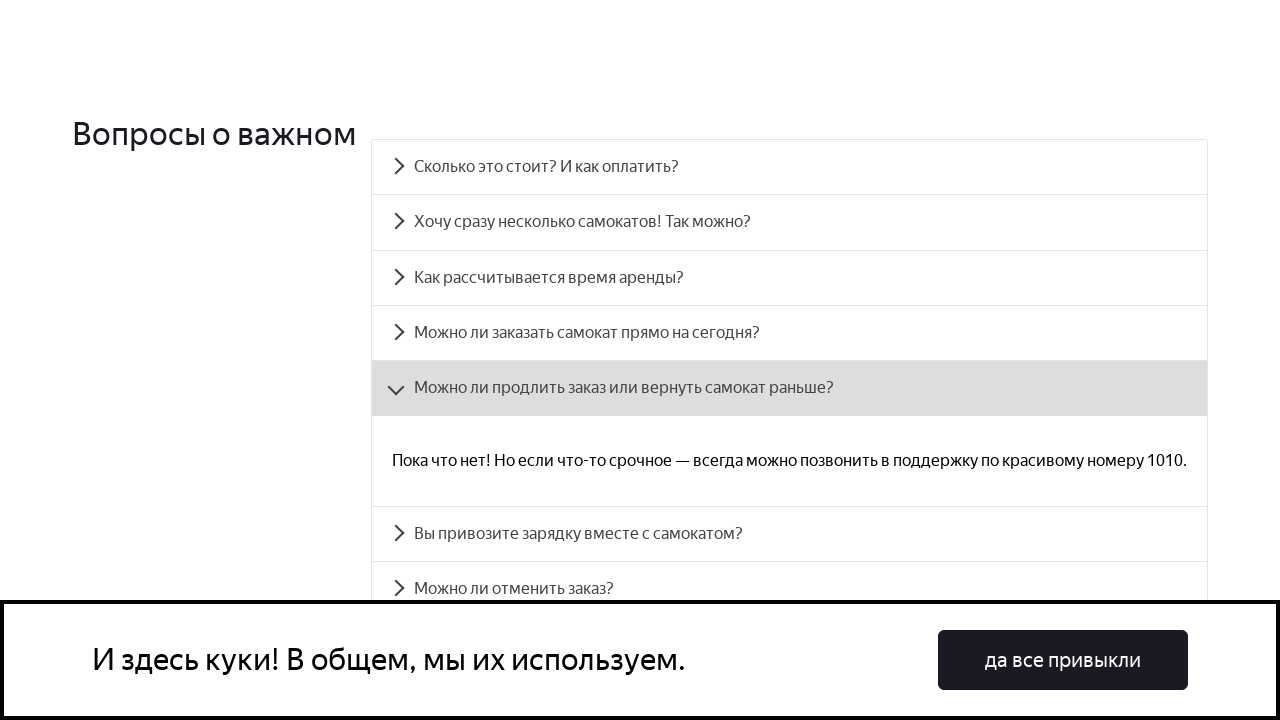